Tests a password reset and login flow by clicking forgot password, filling reset form, extracting the temporary password from the response message, and using it to log in

Starting URL: https://rahulshettyacademy.com/locatorspractice/

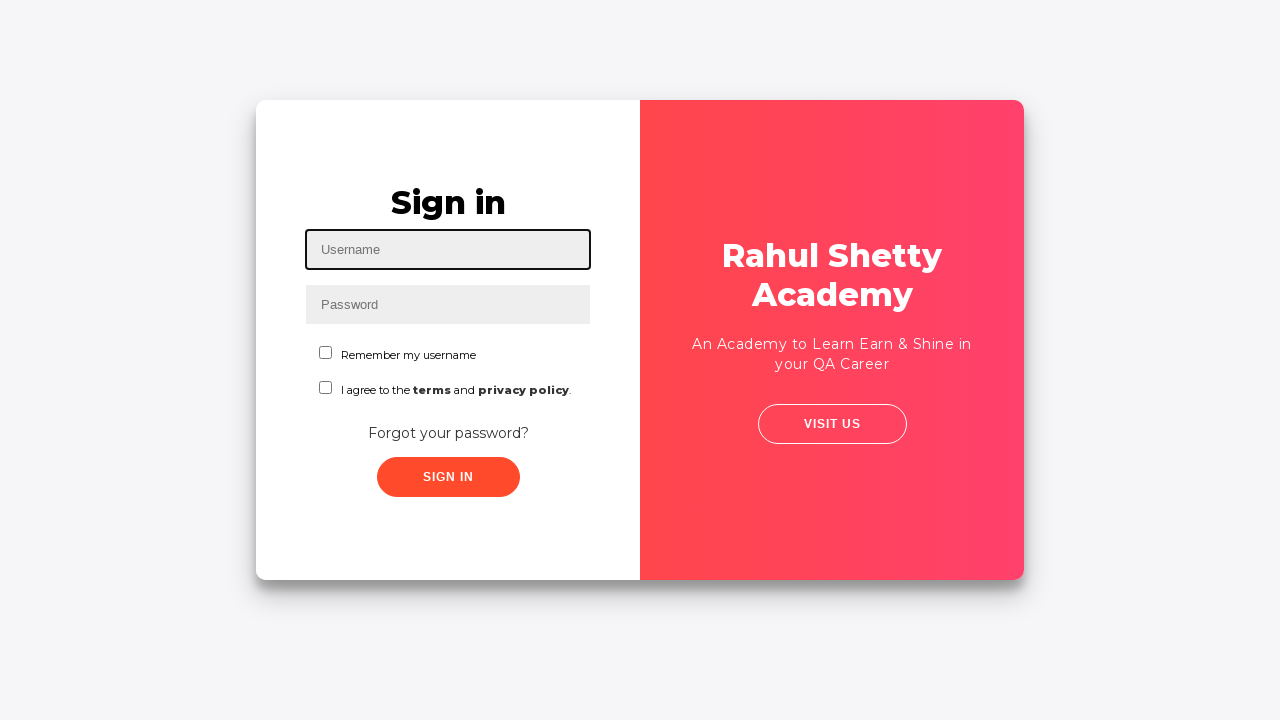

Clicked 'Forgot your password?' link at (448, 433) on text=Forgot your password?
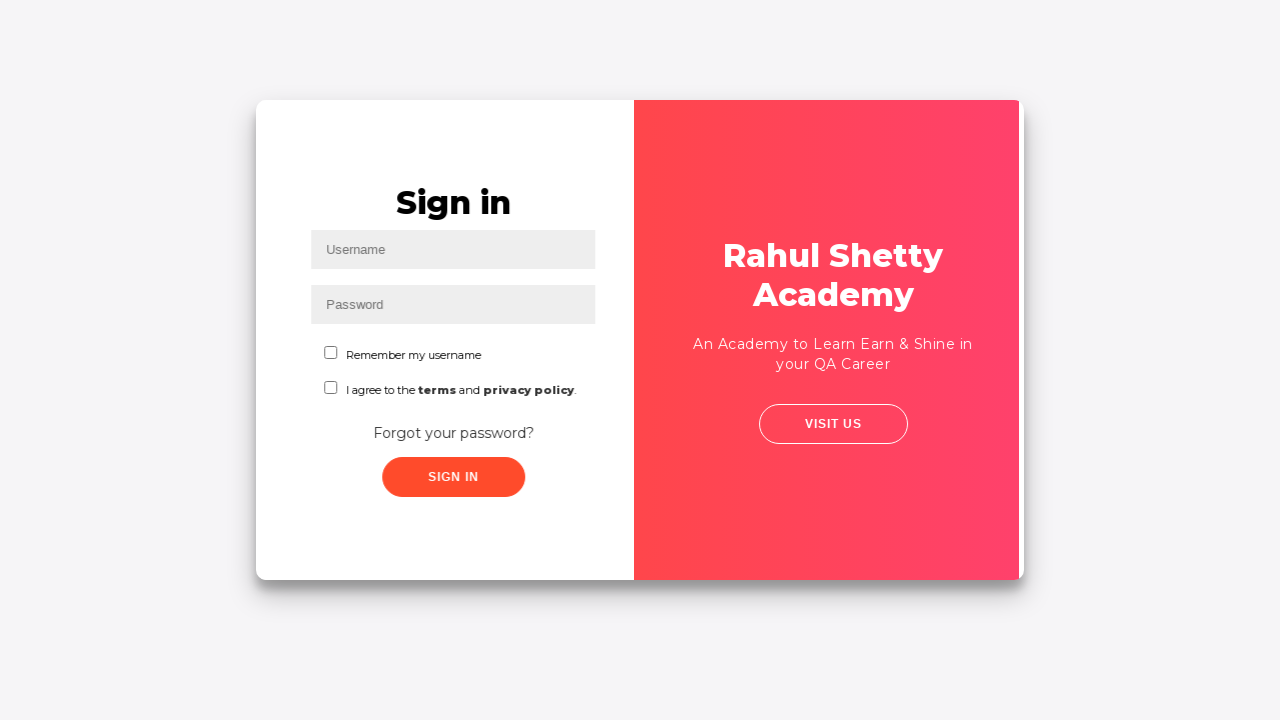

Filled name field with 'Jayashri' on //input[@placeholder='Name']
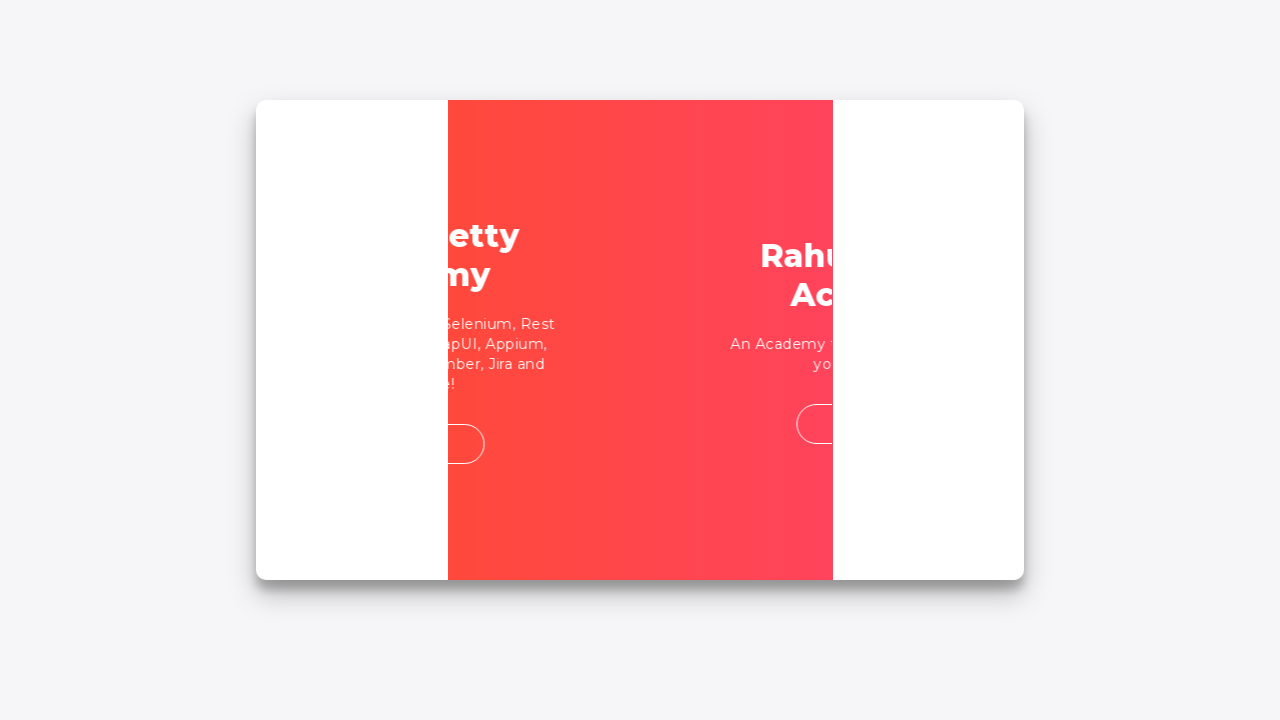

Filled email field with 'jmannur@gmail.com' on input[placeholder='Email']
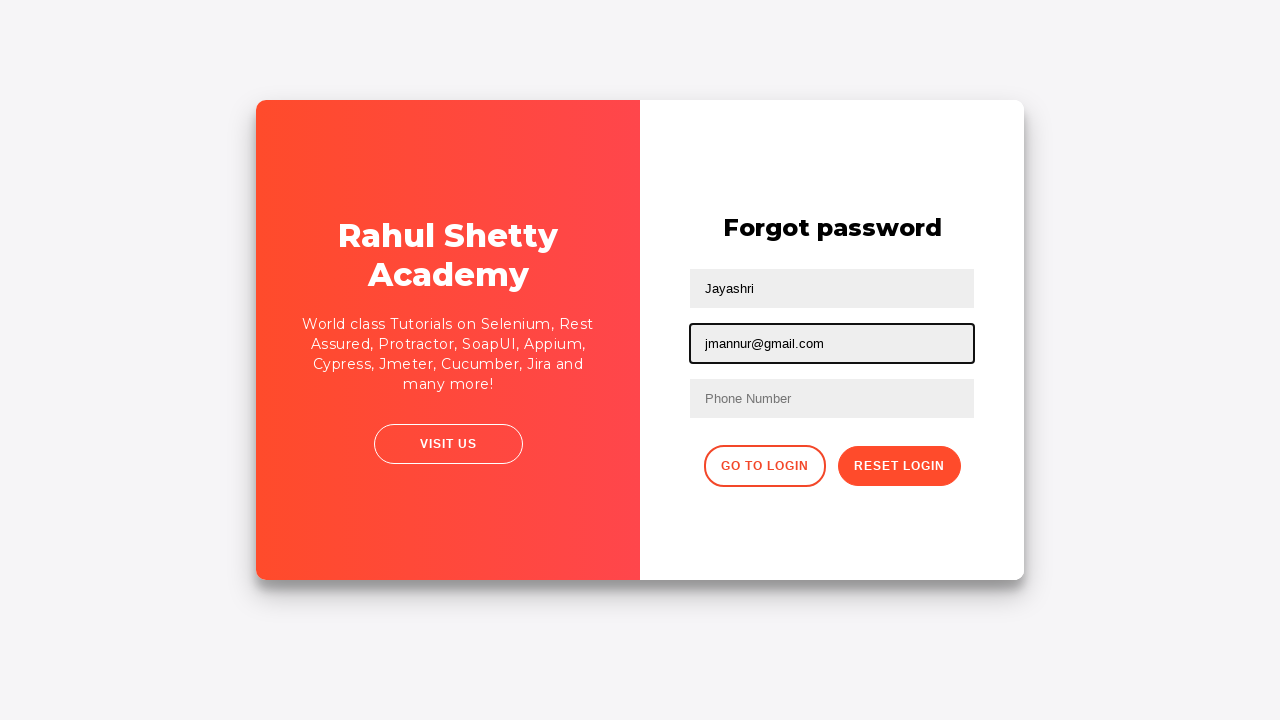

Clicked reset password button at (899, 466) on .reset-pwd-btn
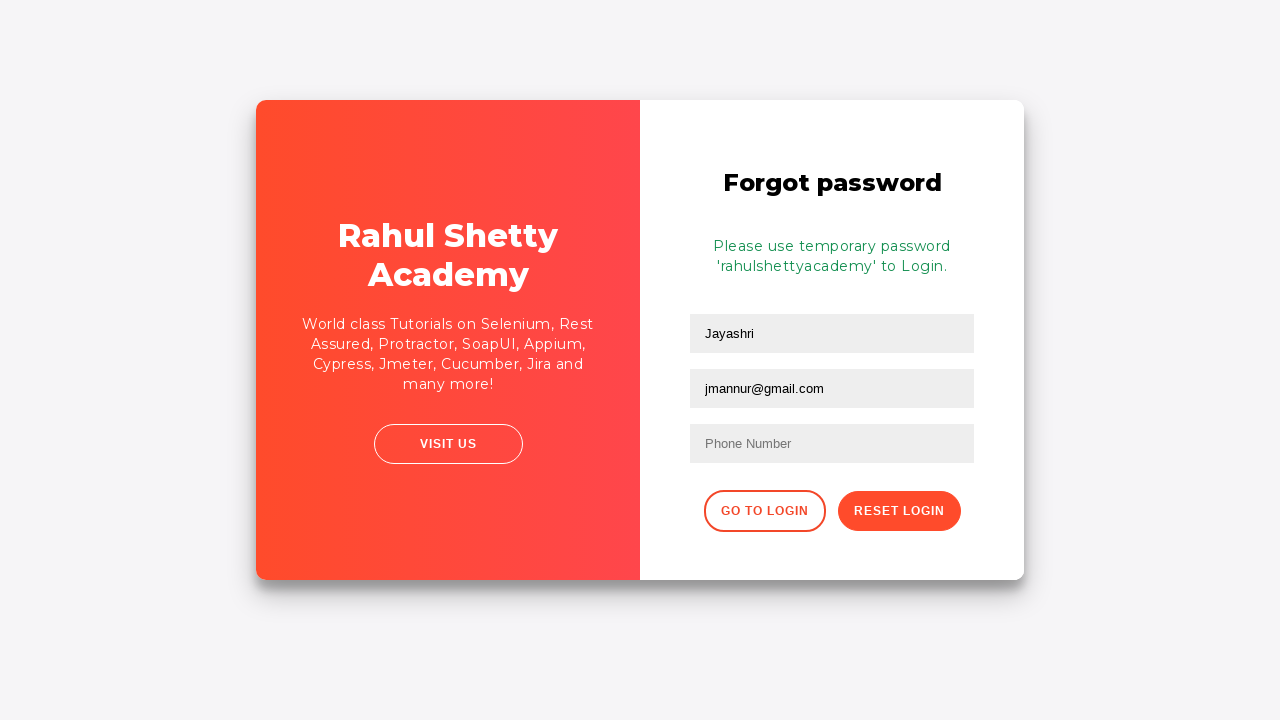

Retrieved temporary password message from response
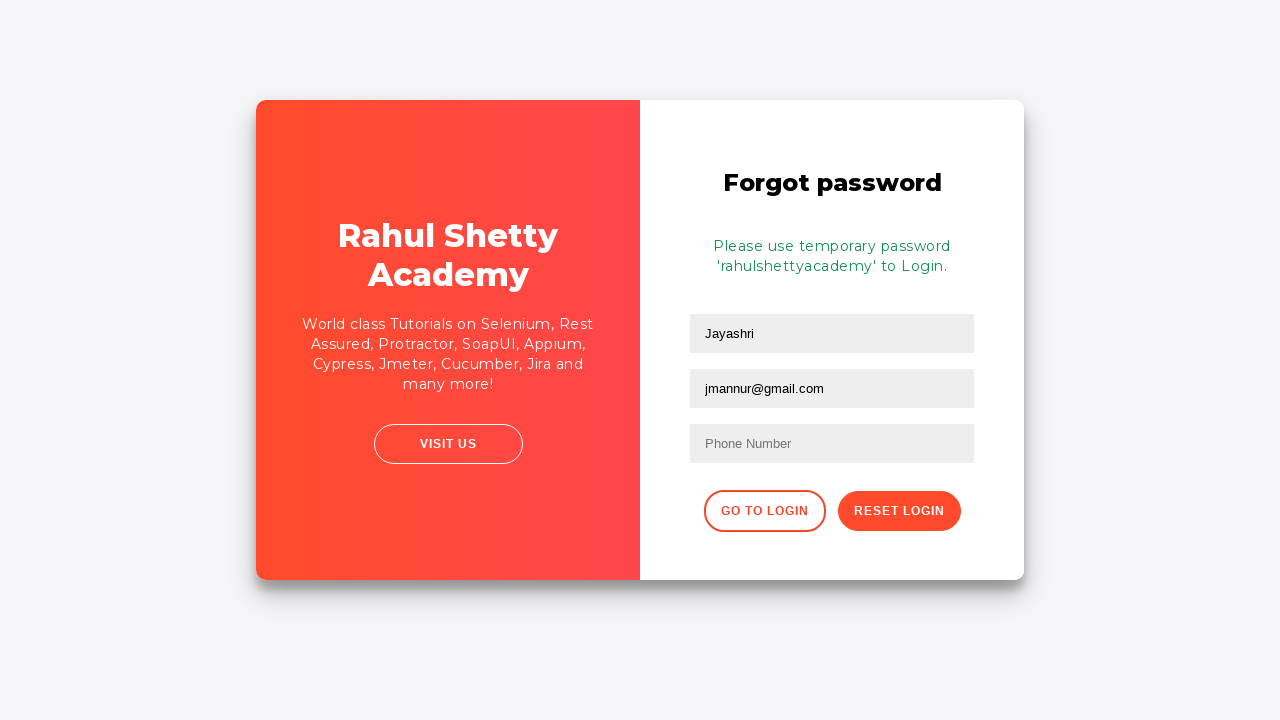

Extracted temporary password from message
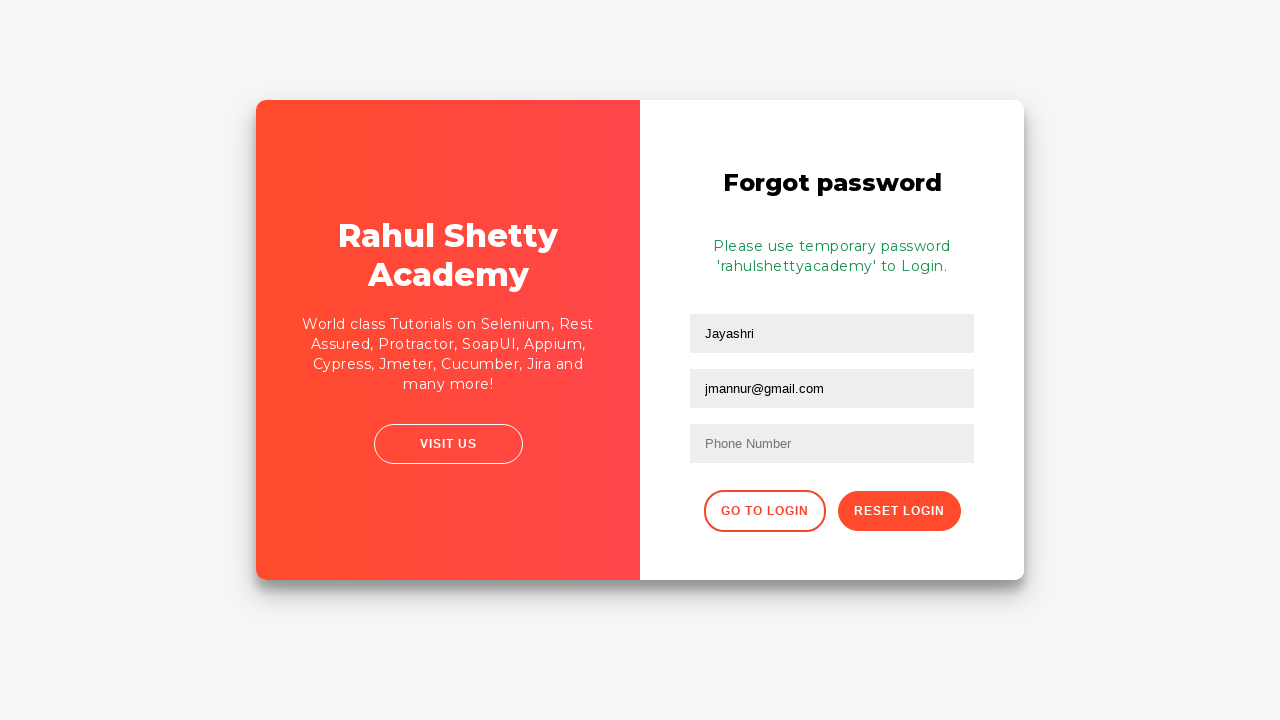

Clicked 'Go to Login' button at (764, 511) on .go-to-login-btn
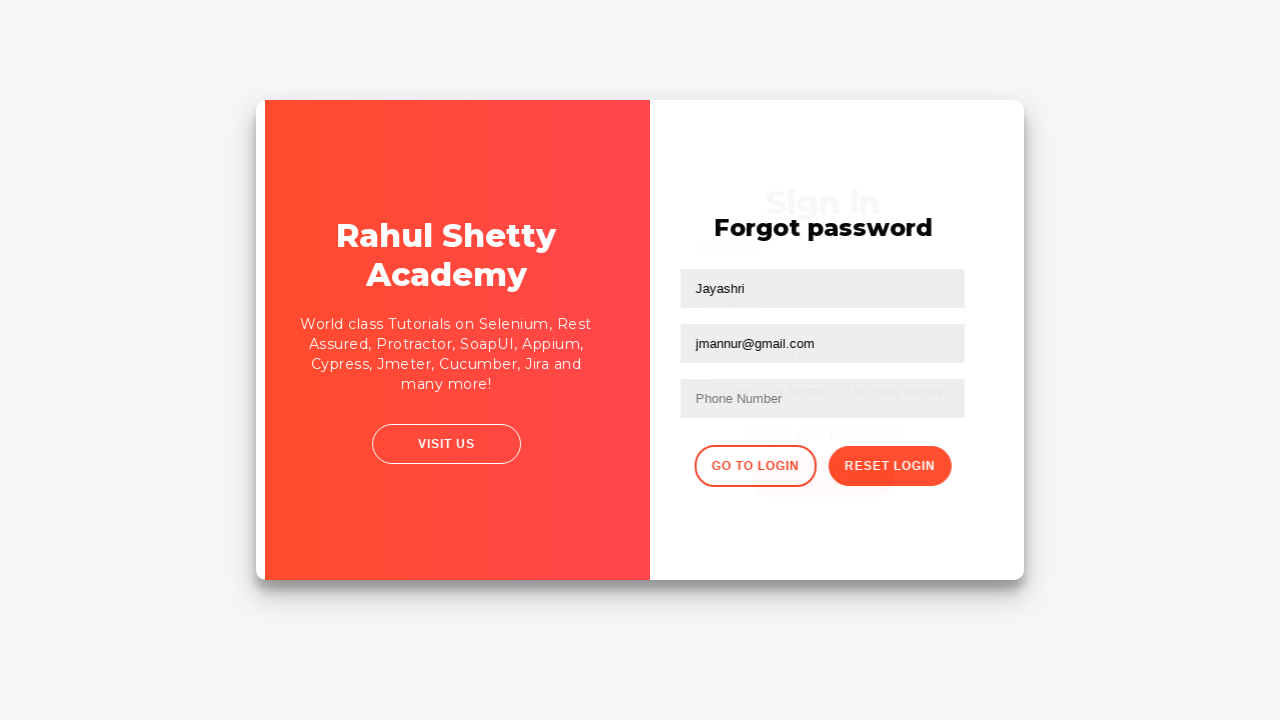

Filled username field with 'Jayashri' on #inputUsername
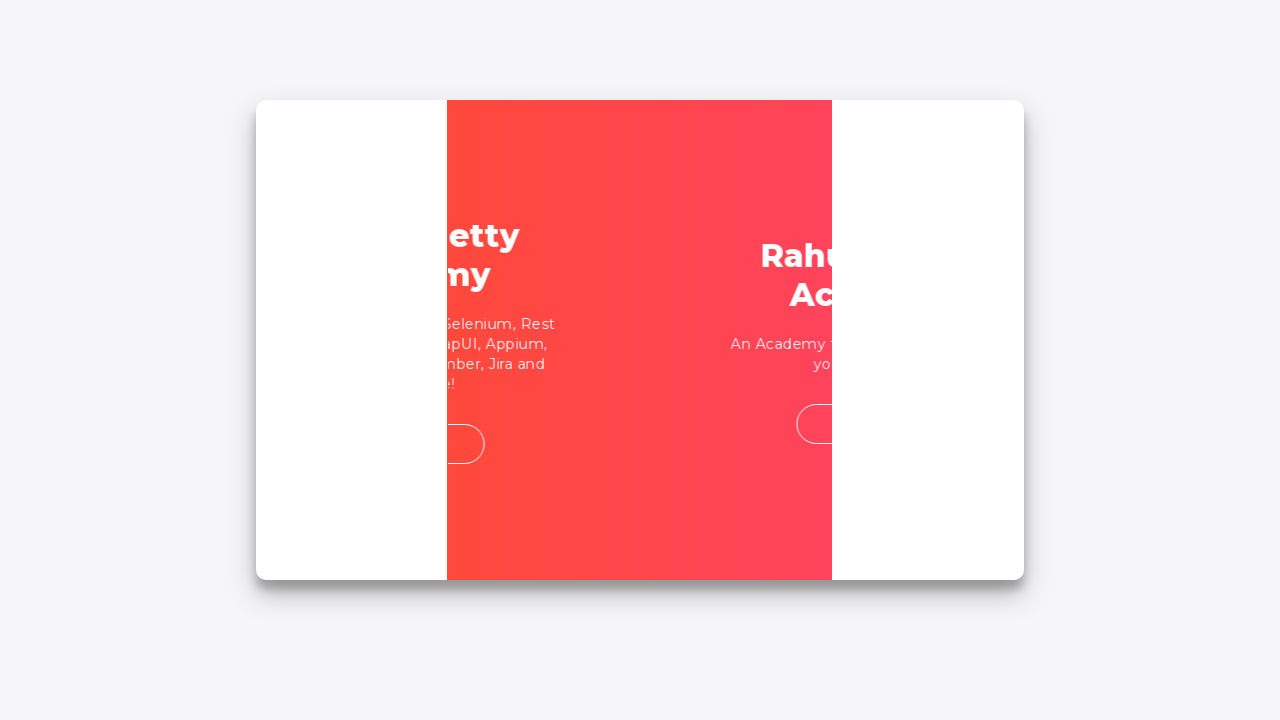

Filled password field with temporary password on input[type*='pass']
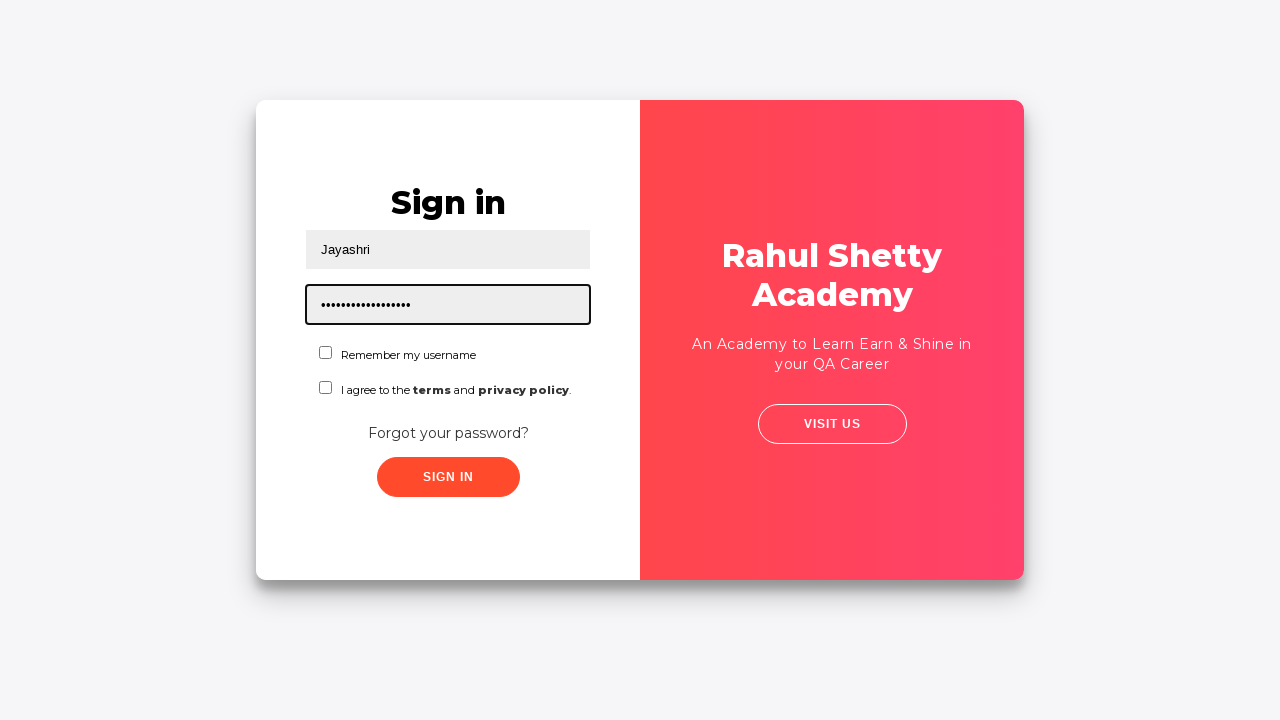

Checked the confirmation checkbox at (326, 388) on #chkboxTwo
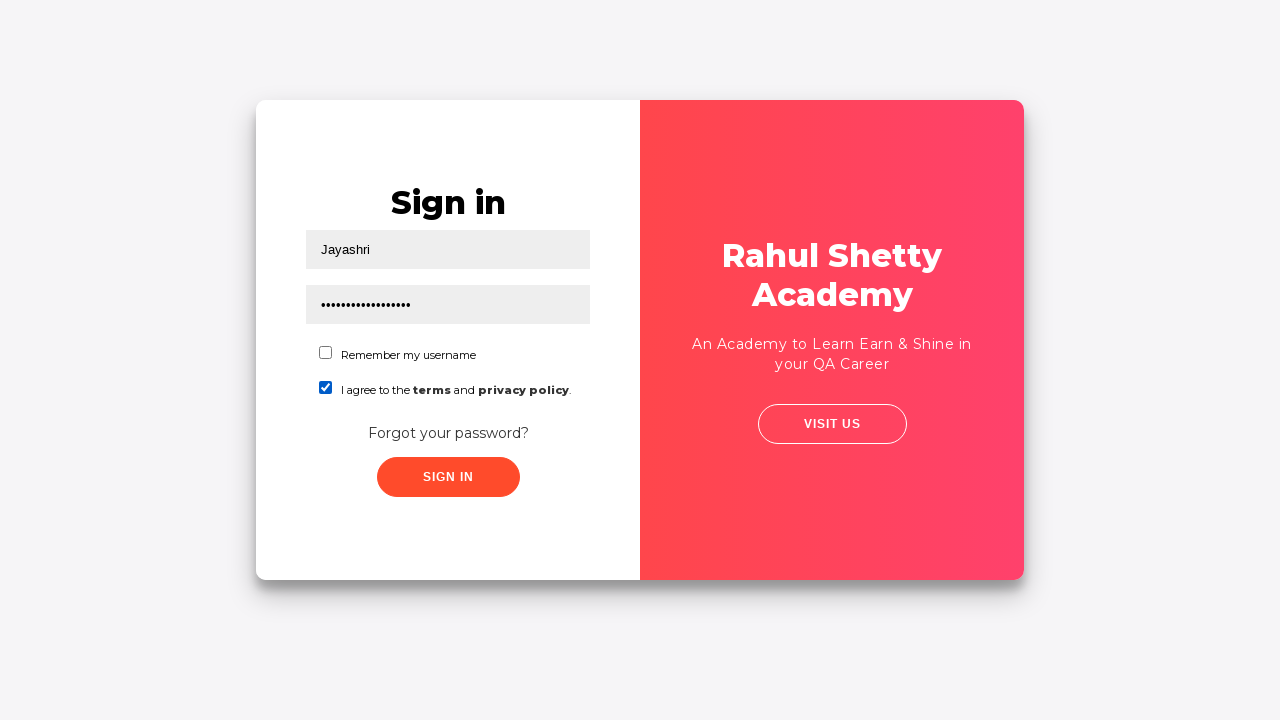

Clicked submit button to log in at (448, 477) on xpath=//button[contains(@class,'submit')]
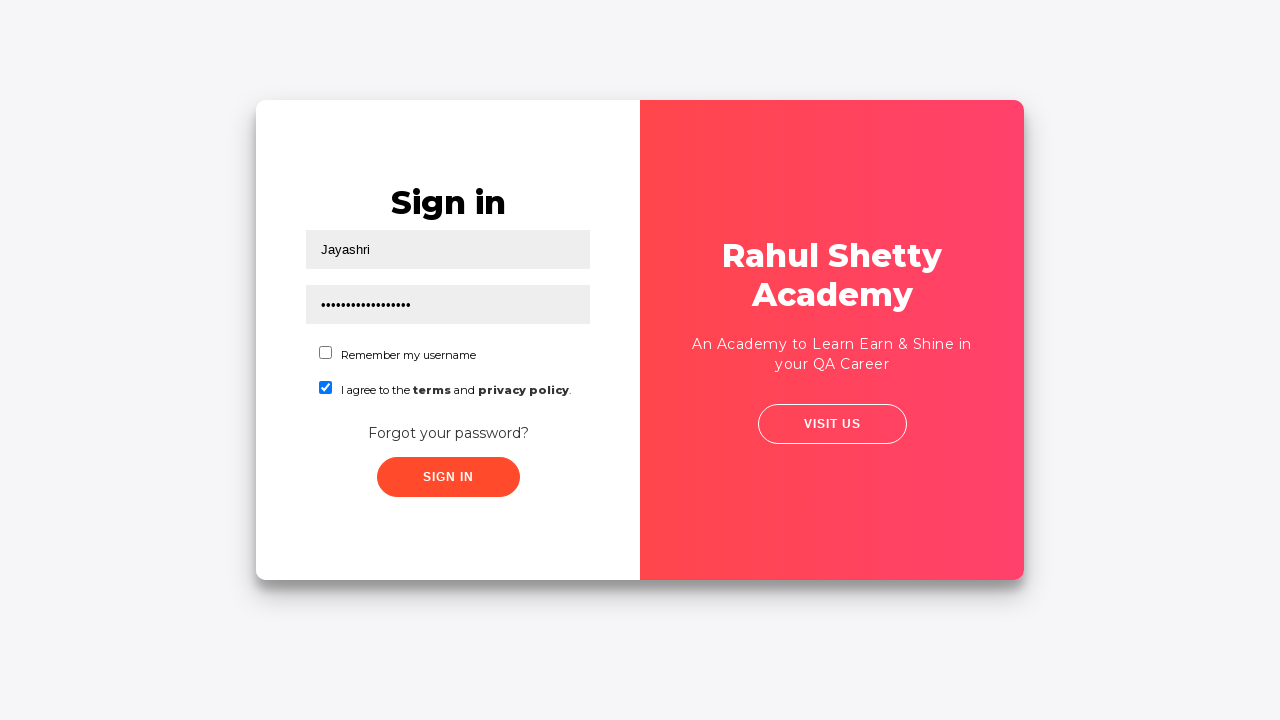

Waited for login success message to appear
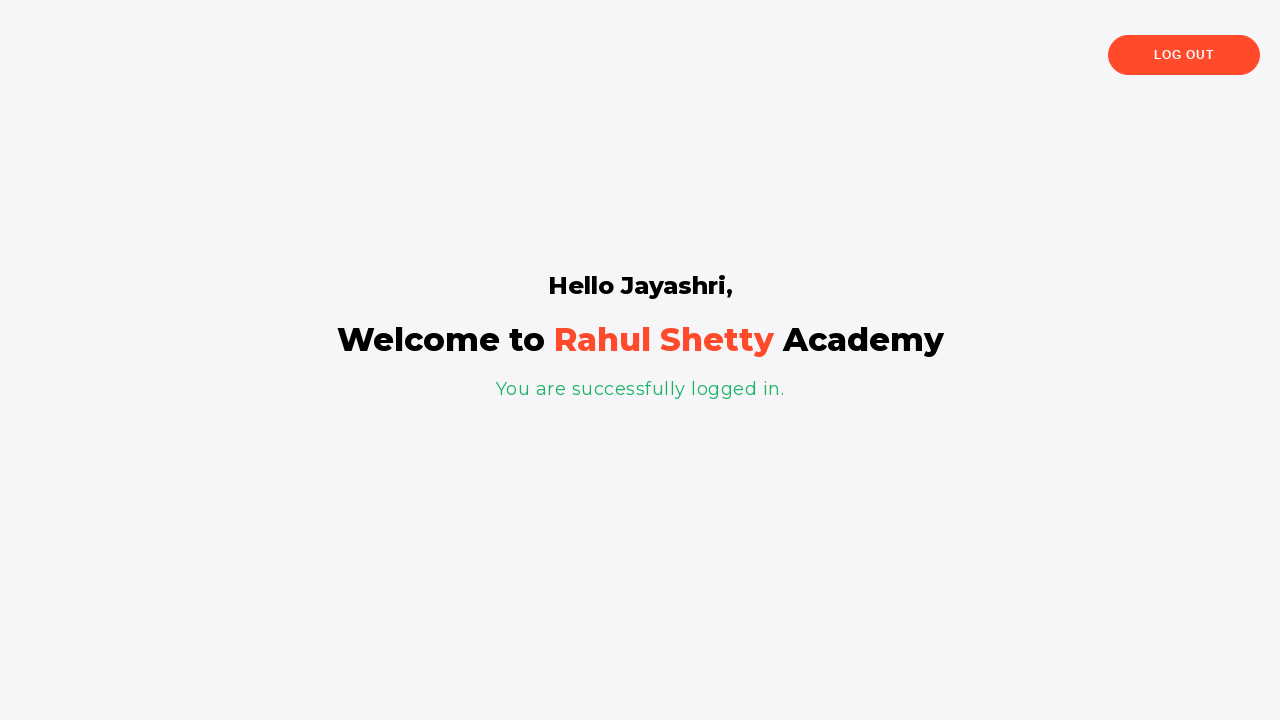

Verified login success message: 'You are successfully logged in.'
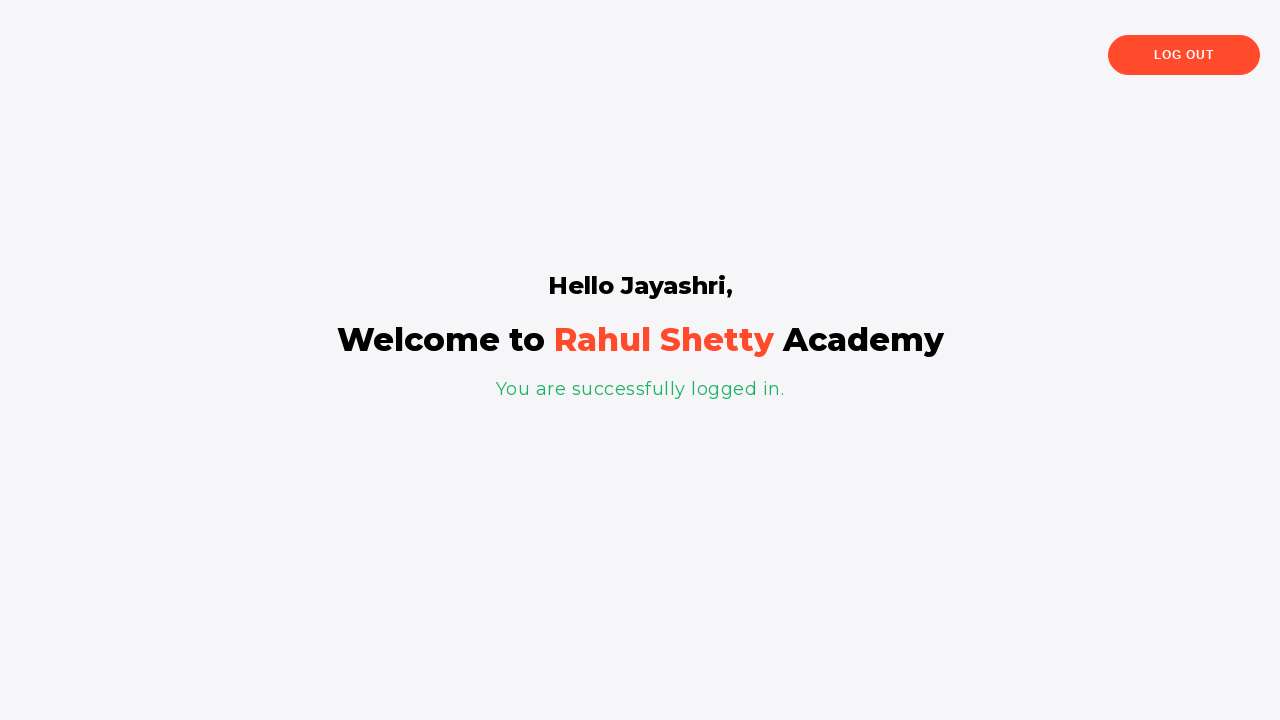

Verified greeting message displays 'Hello Jayashri,'
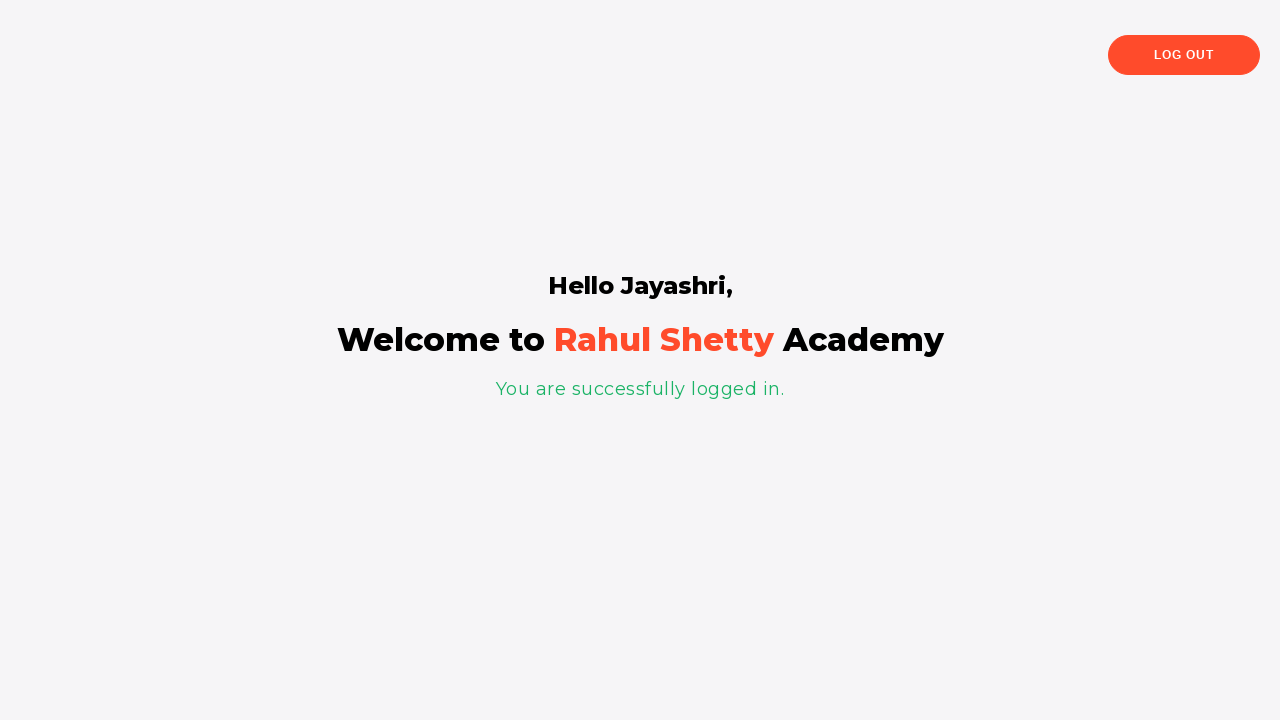

Clicked 'Log Out' button at (1184, 55) on xpath=//button[text()='Log Out']
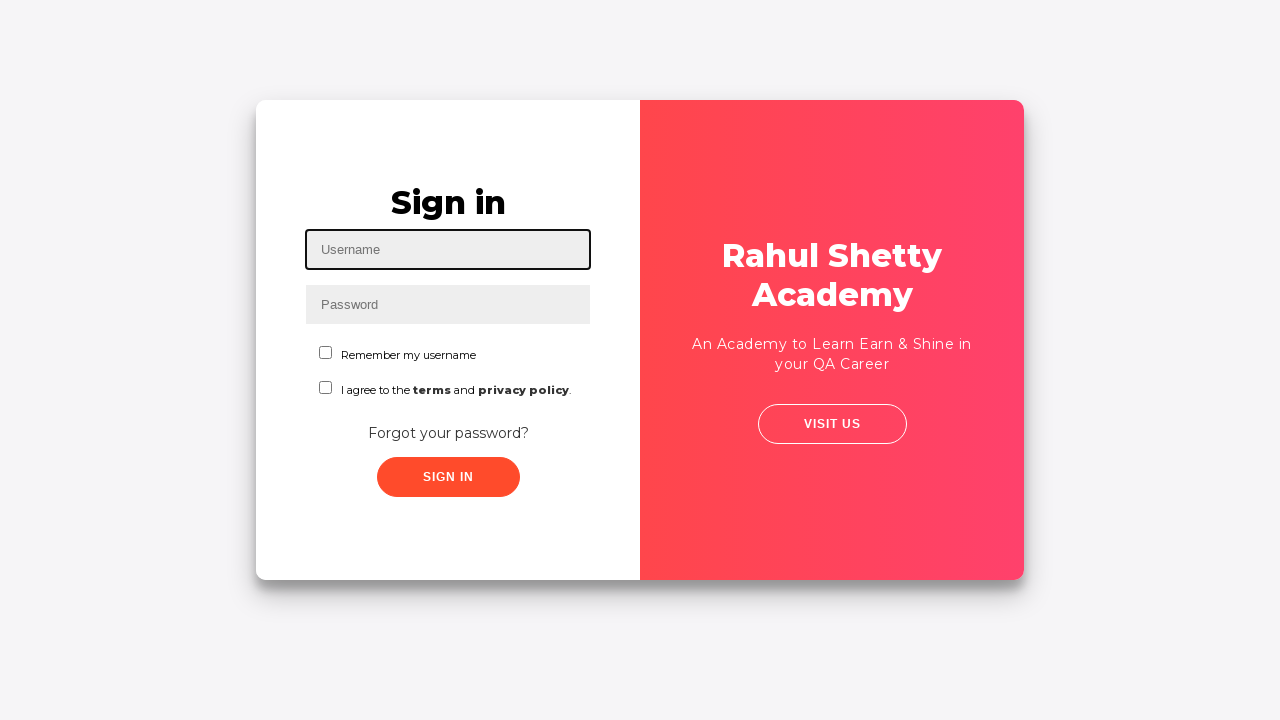

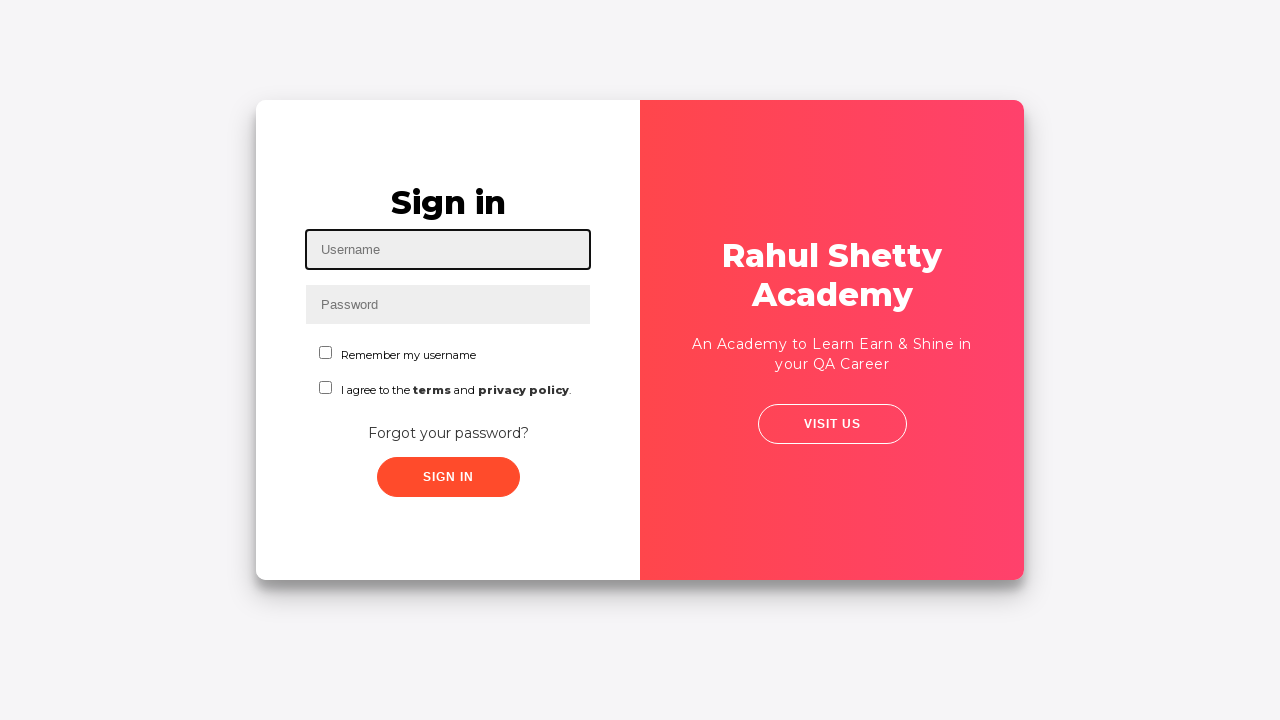